Navigates to the frontend page, clicks on Html Elements card, and locates radio and checkbox elements using parent-child selectors

Starting URL: https://techglobal-training.com/frontend

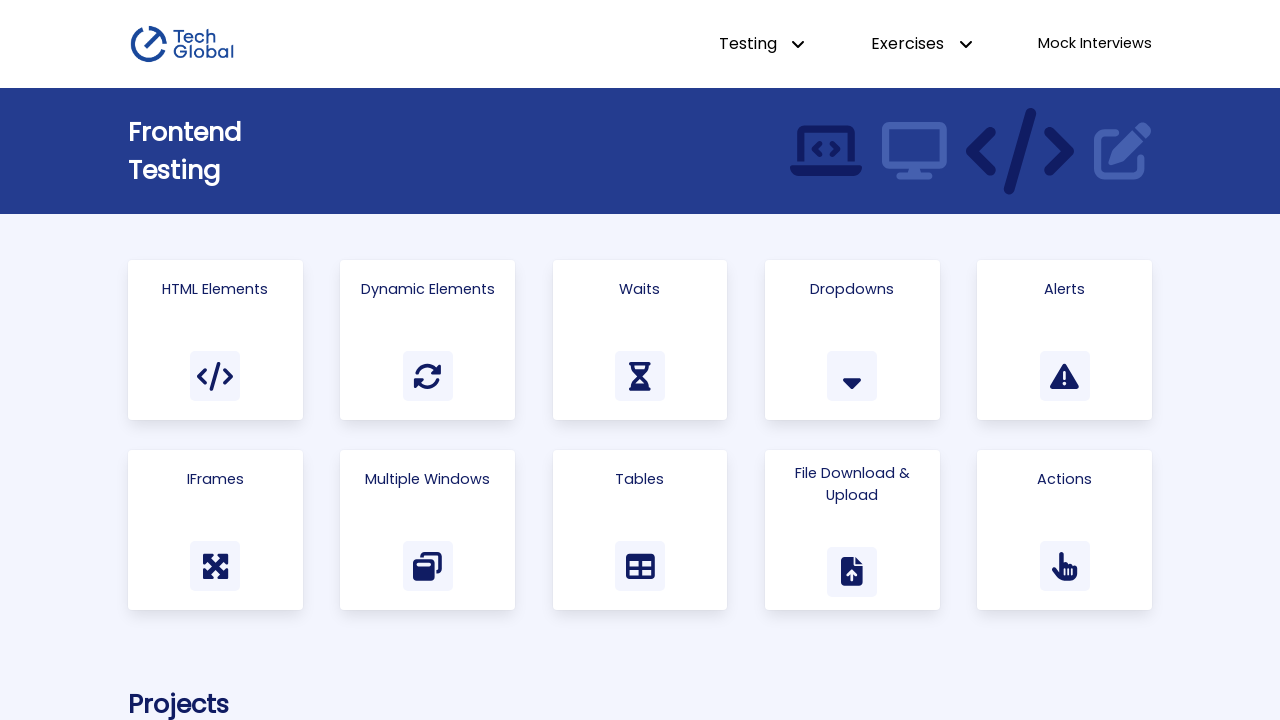

Clicked on Html Elements card at (215, 289) on internal:text="Html Elements"i
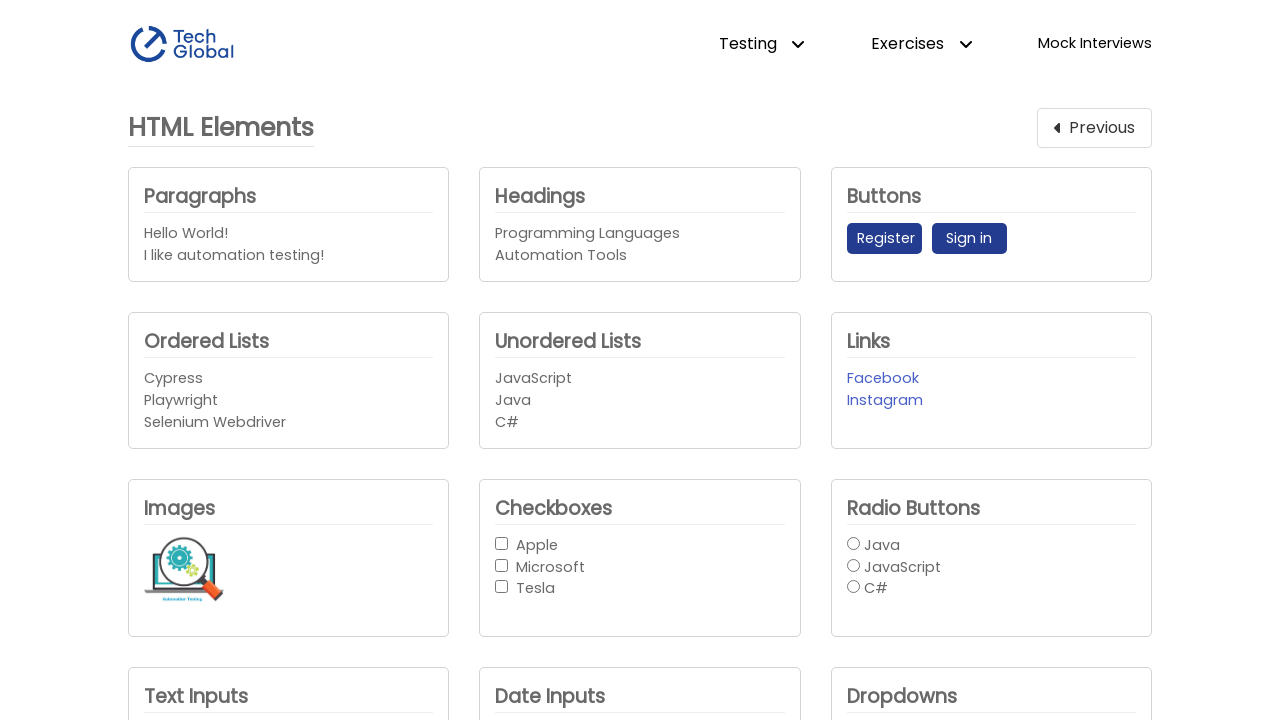

Radio button group loaded and visible
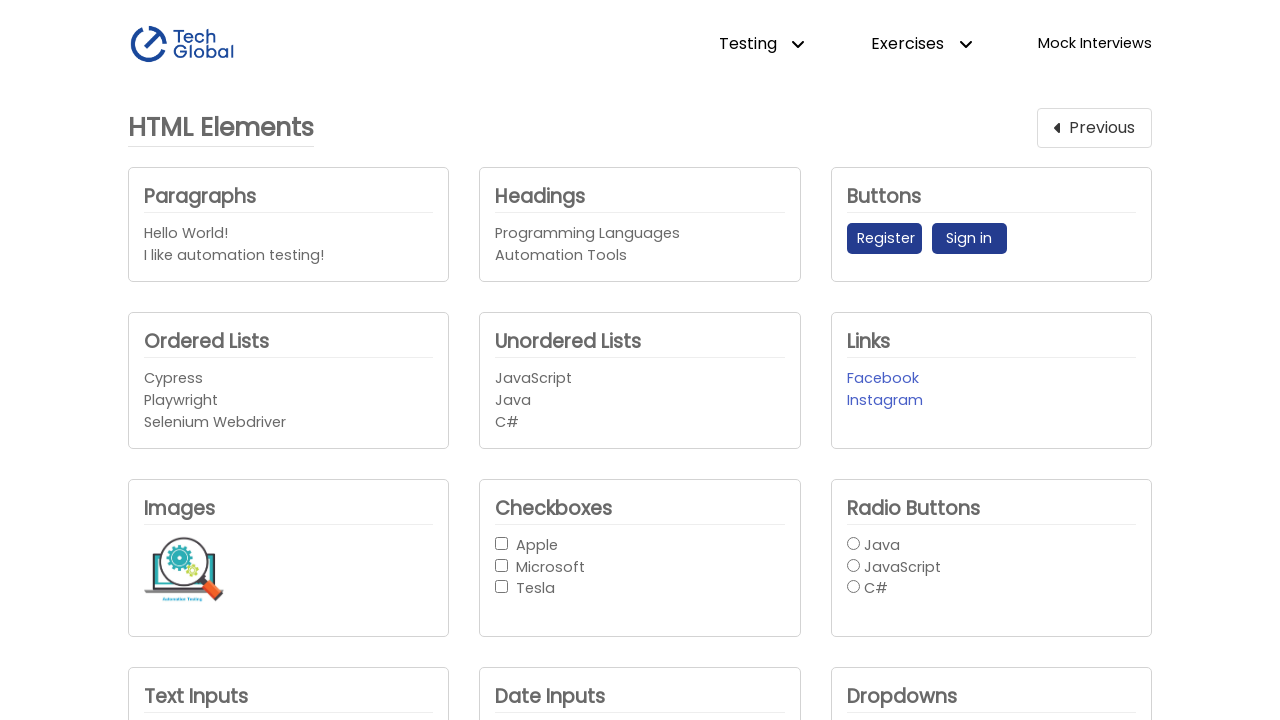

Checkbox group loaded and visible
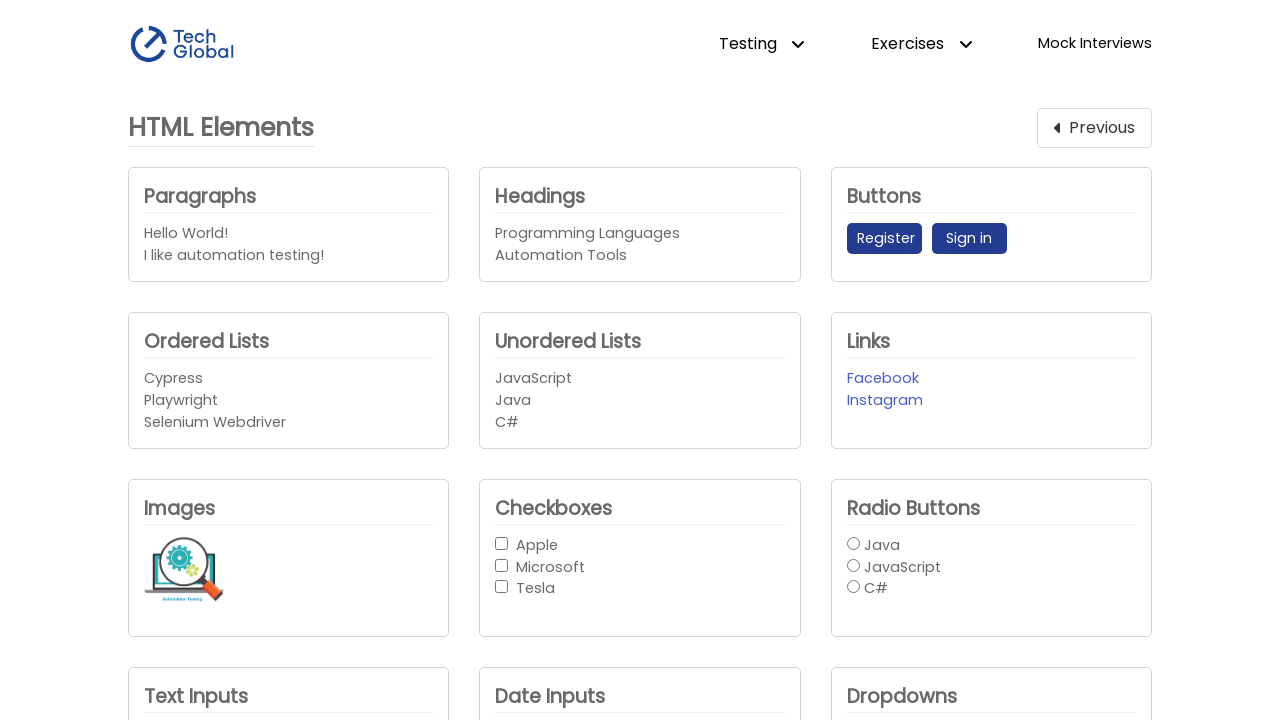

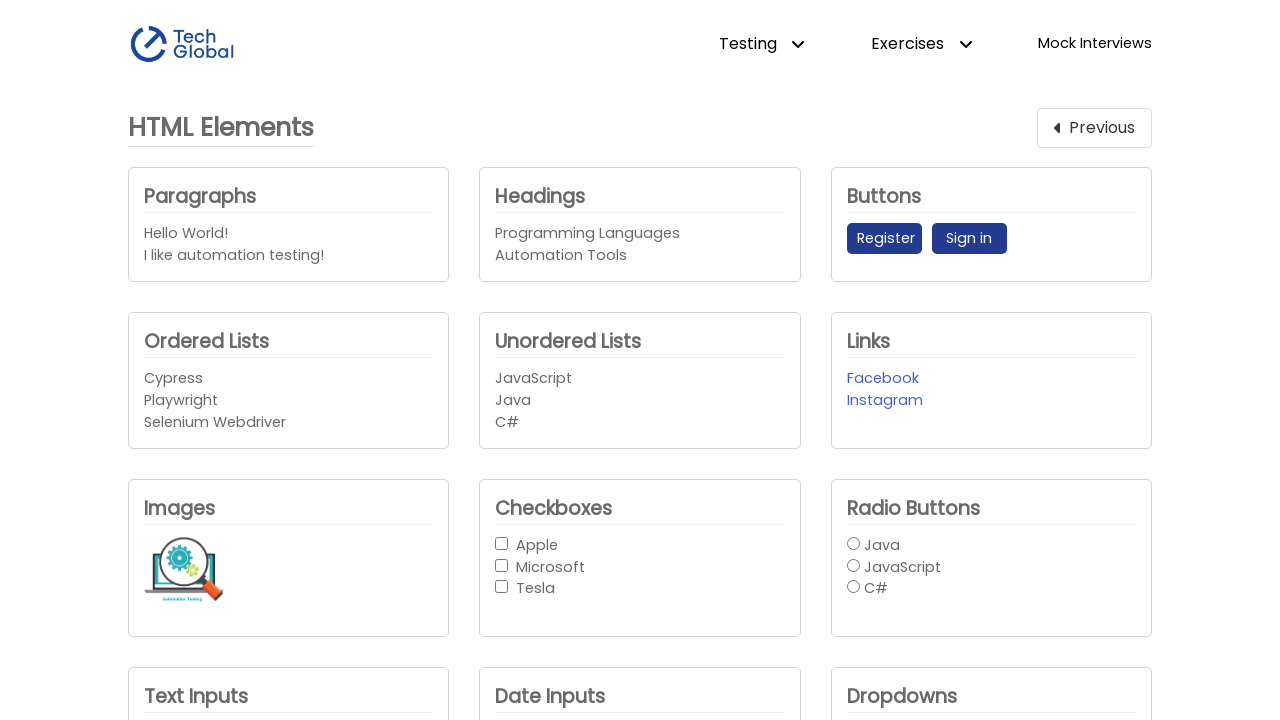